Tests browser navigation by visiting two pages and then using the back button to return to the first page

Starting URL: https://playwright.dev/

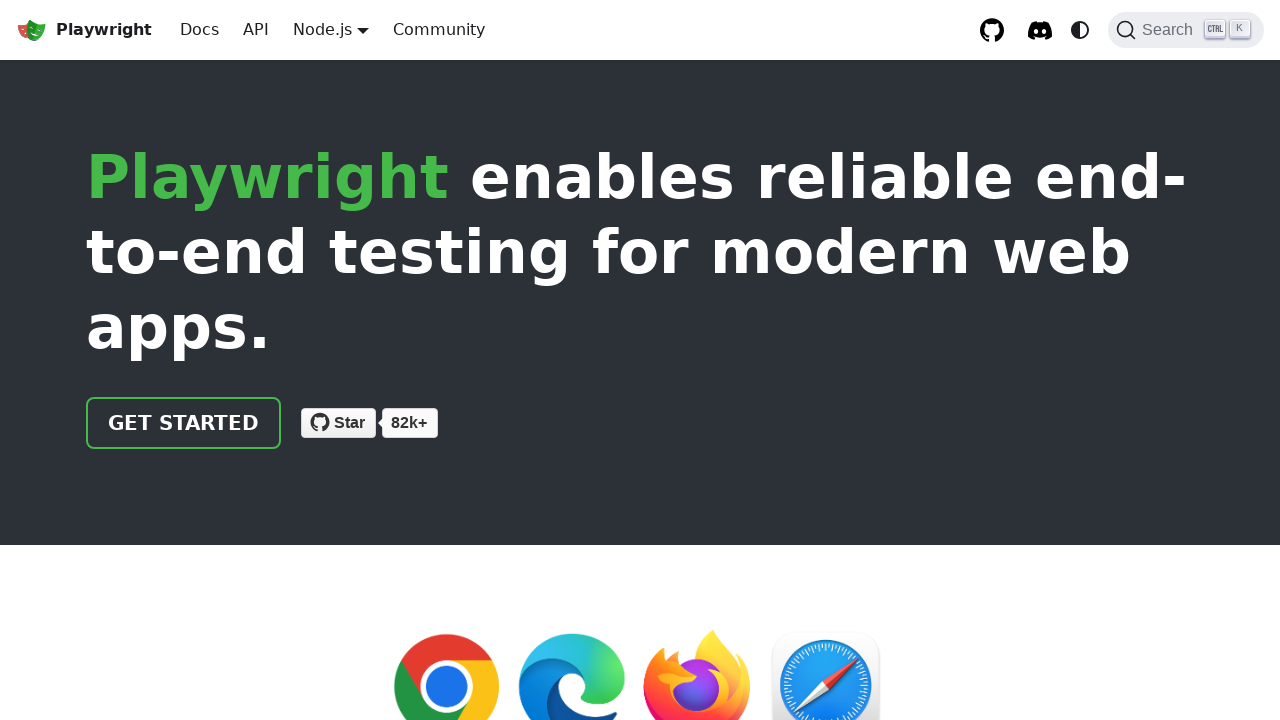

Retrieved title of Playwright homepage
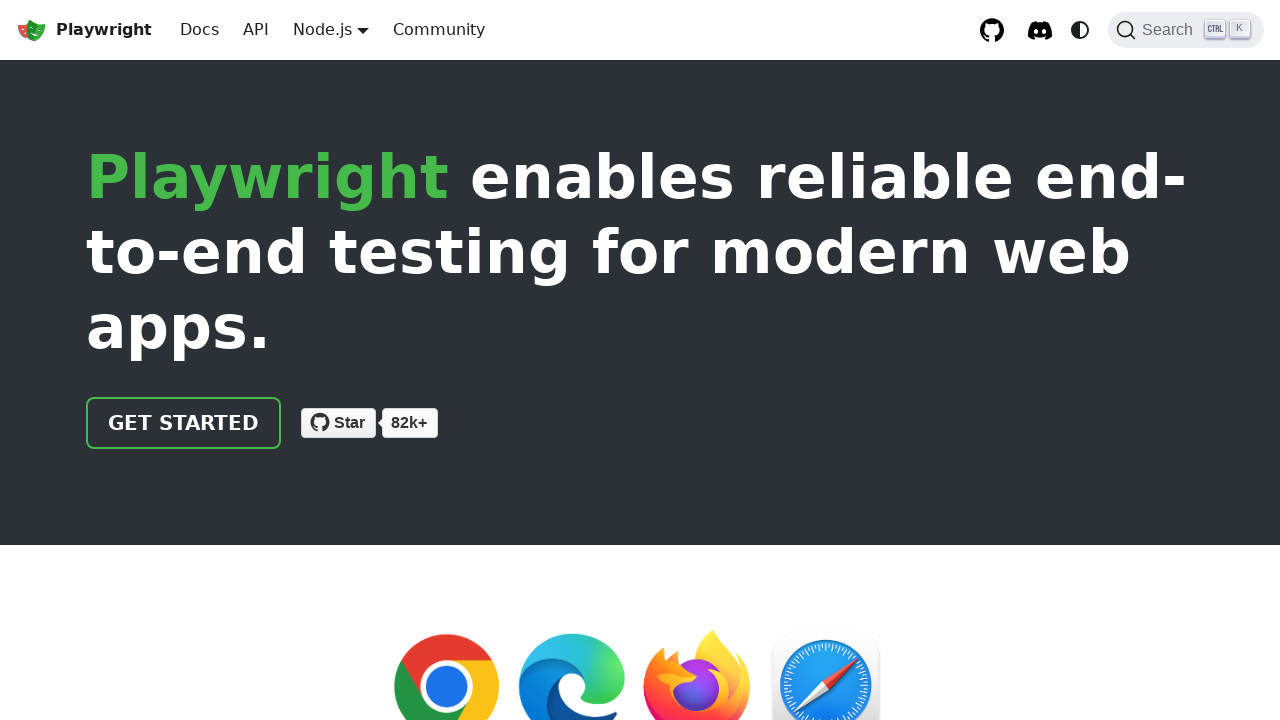

Navigated to Selenium website
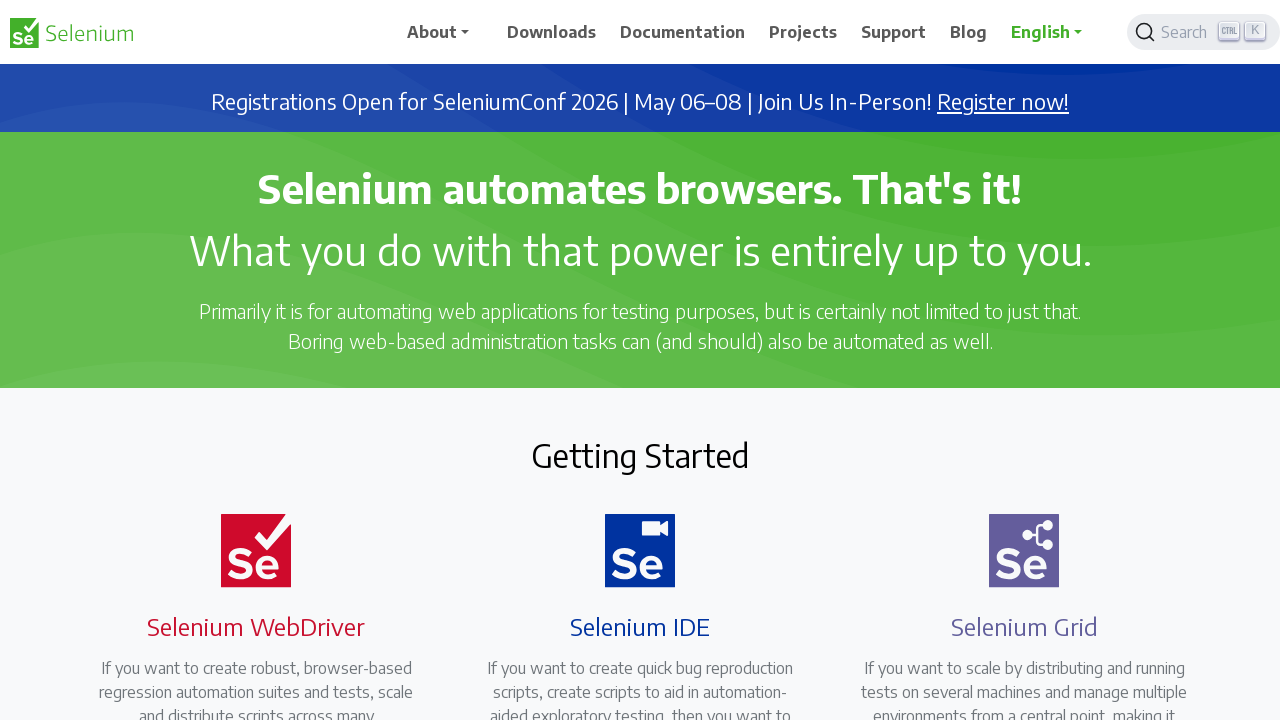

Retrieved title of Selenium website
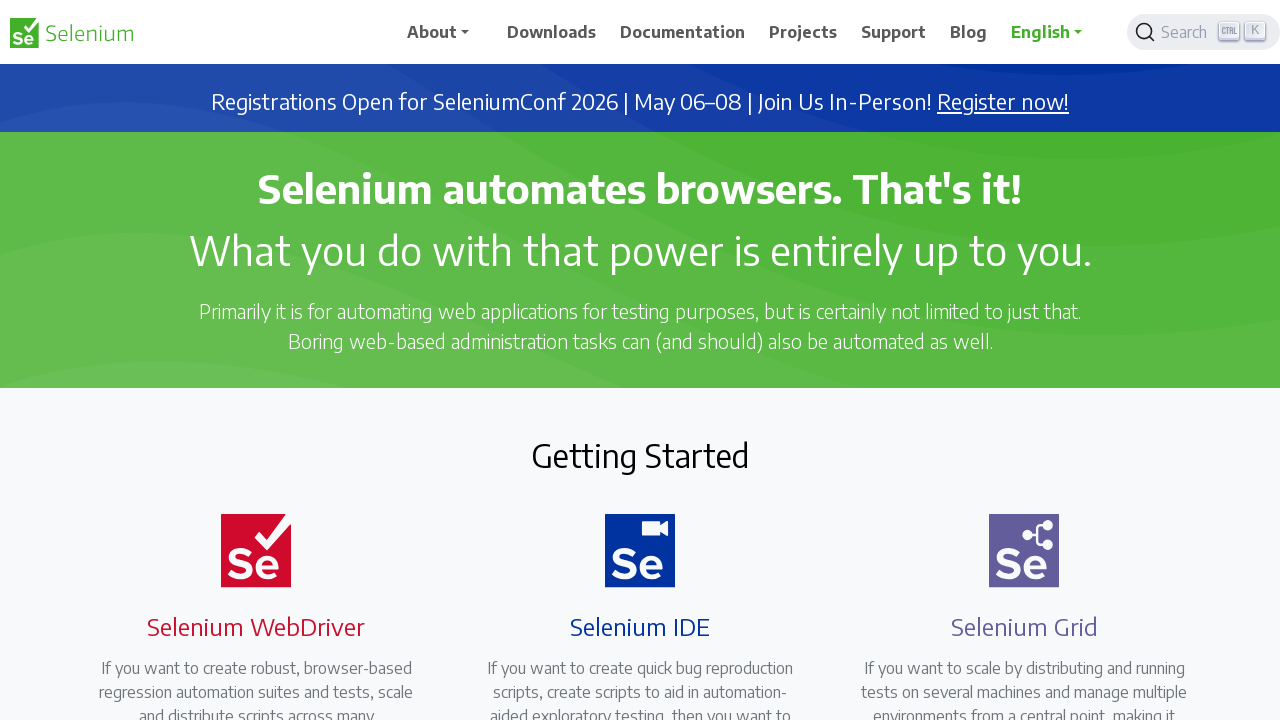

Navigated back to Playwright homepage using back button
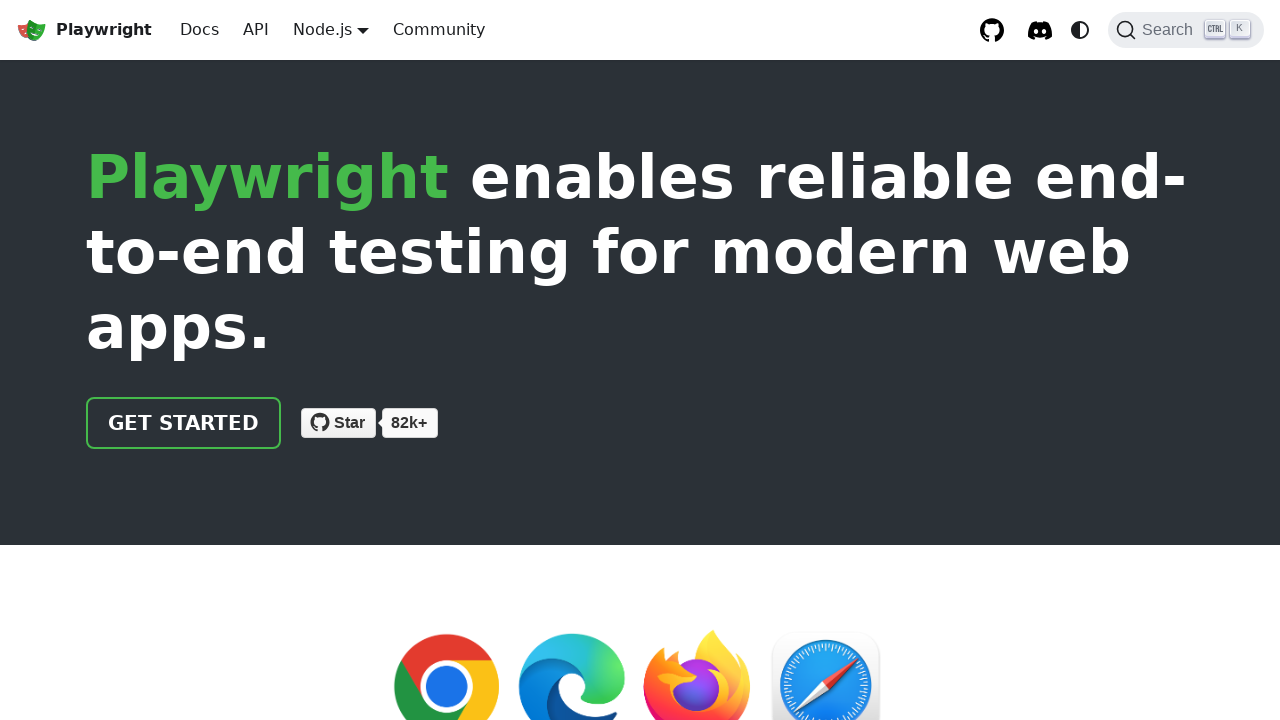

Retrieved title of page after navigating back
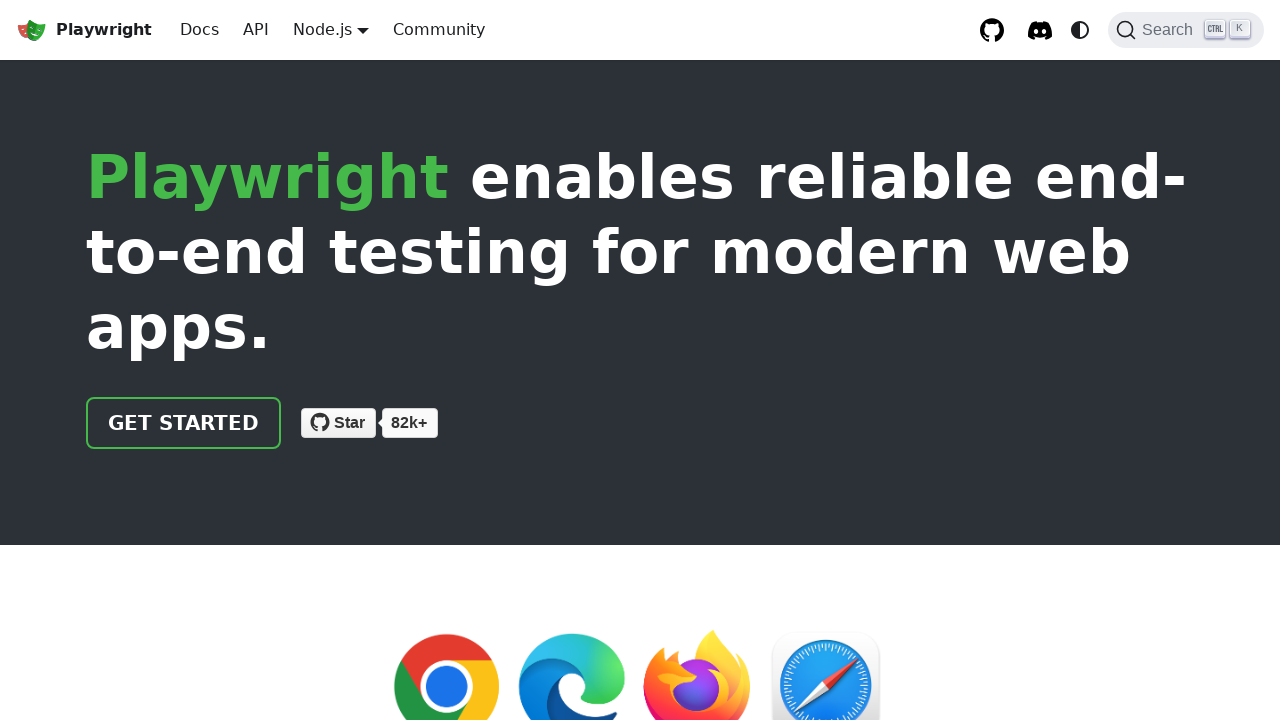

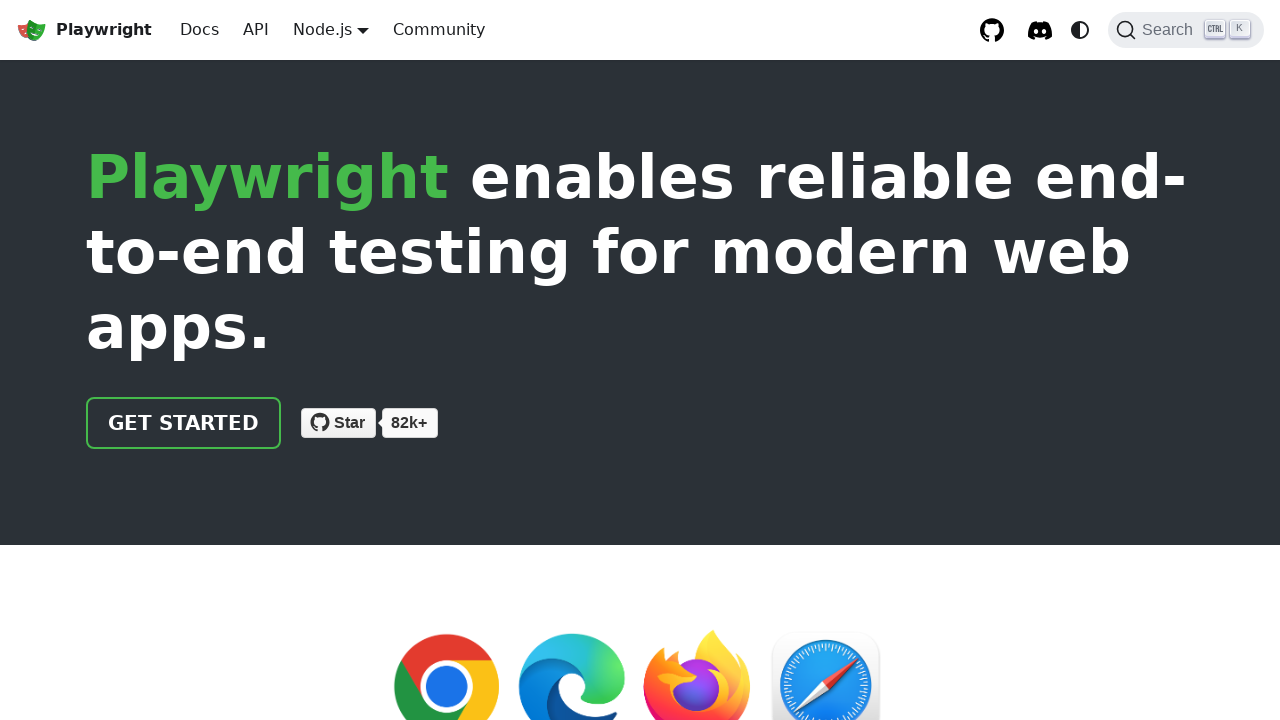